Solves a mathematical captcha by extracting a value from an image attribute, calculating the result, and submitting a form with robot verification checkboxes

Starting URL: http://suninjuly.github.io/get_attribute.html

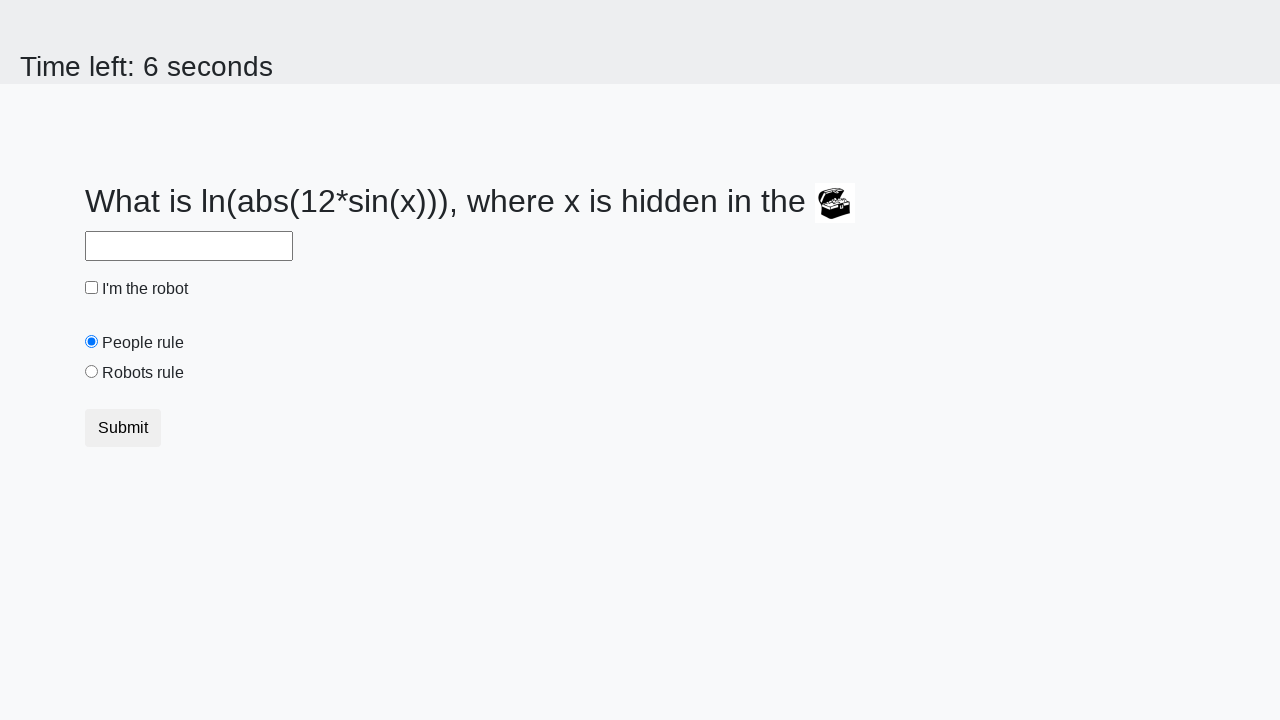

Located image element on page
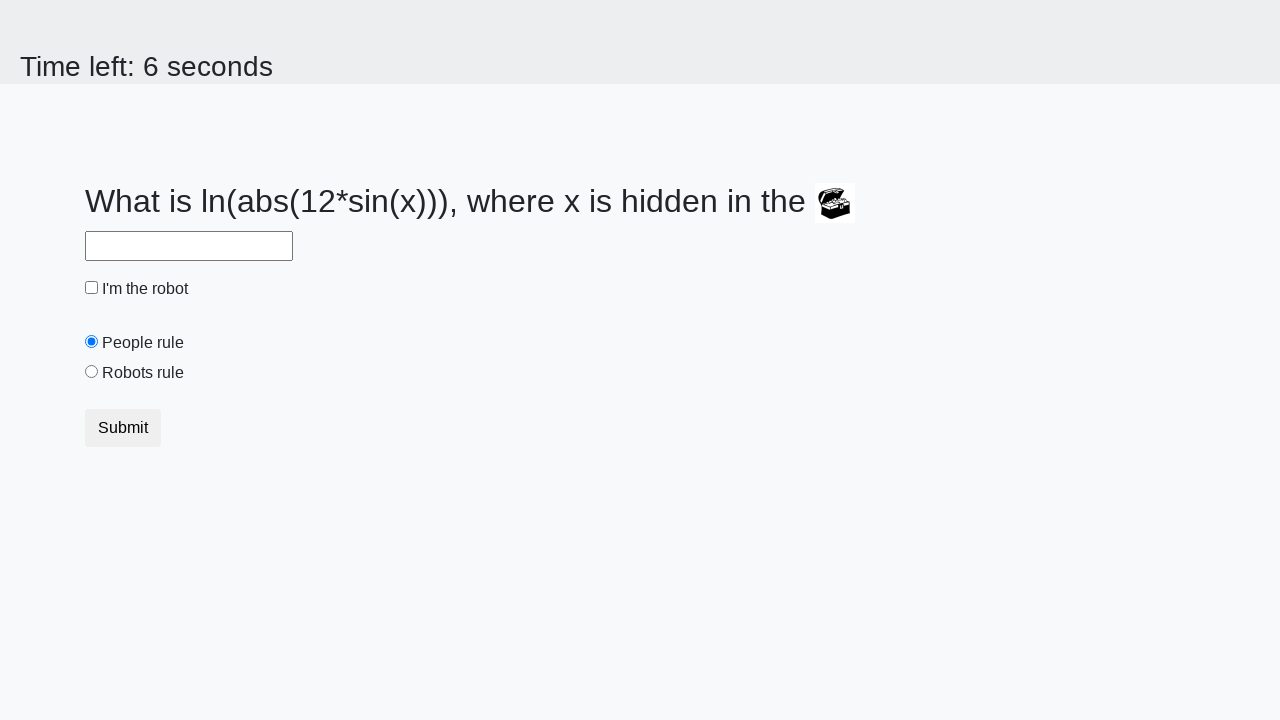

Extracted valuex attribute from image: 746
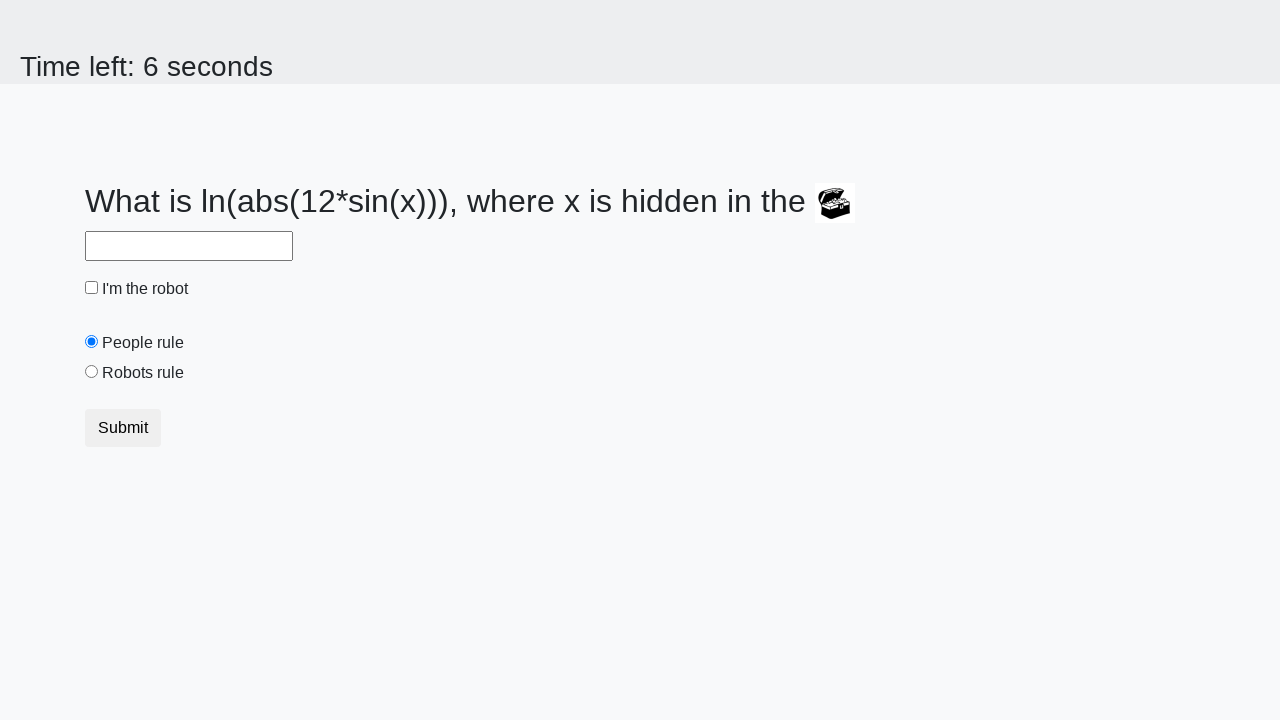

Calculated mathematical result from extracted value
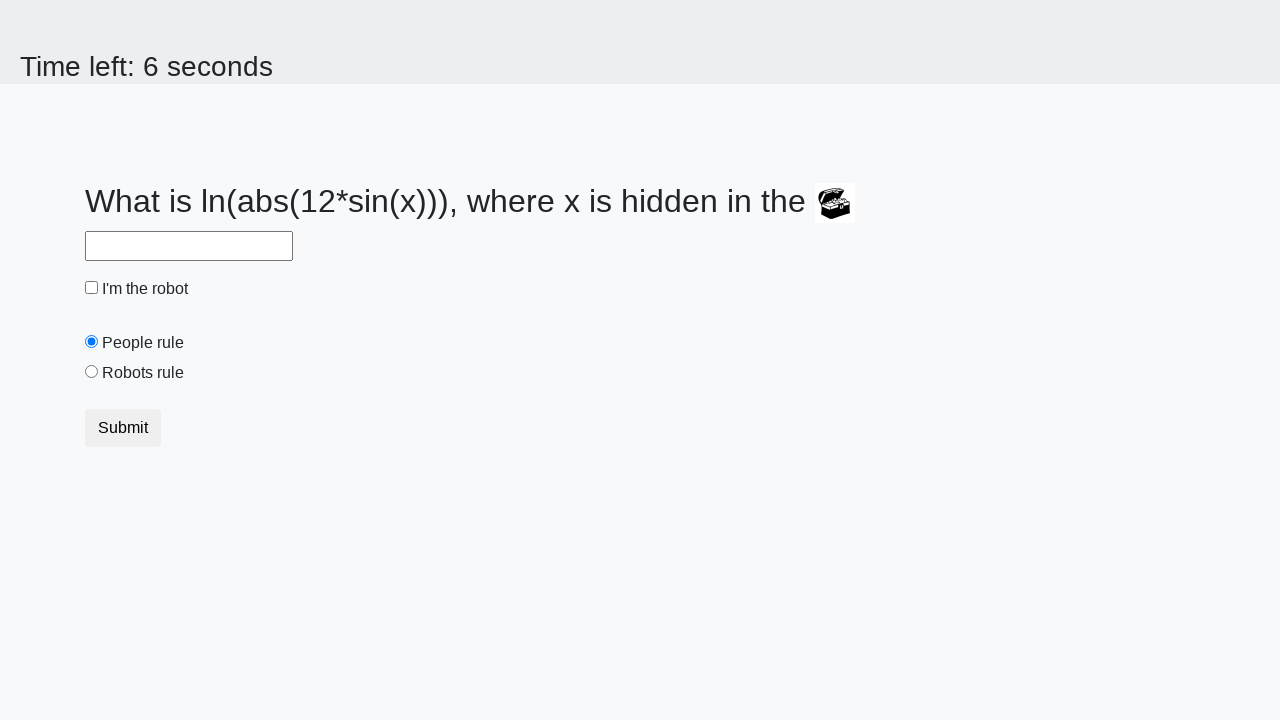

Filled input field with calculated result on input >> nth=0
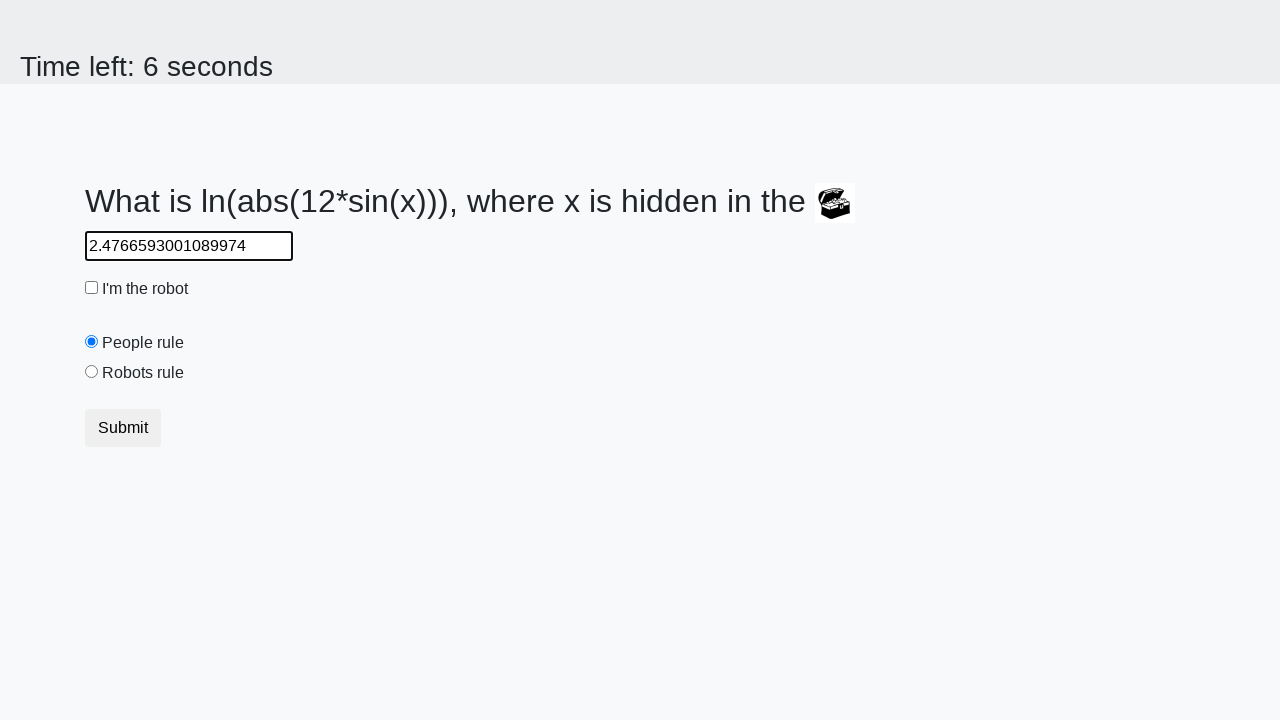

Clicked robot verification checkbox at (92, 288) on #robotCheckbox
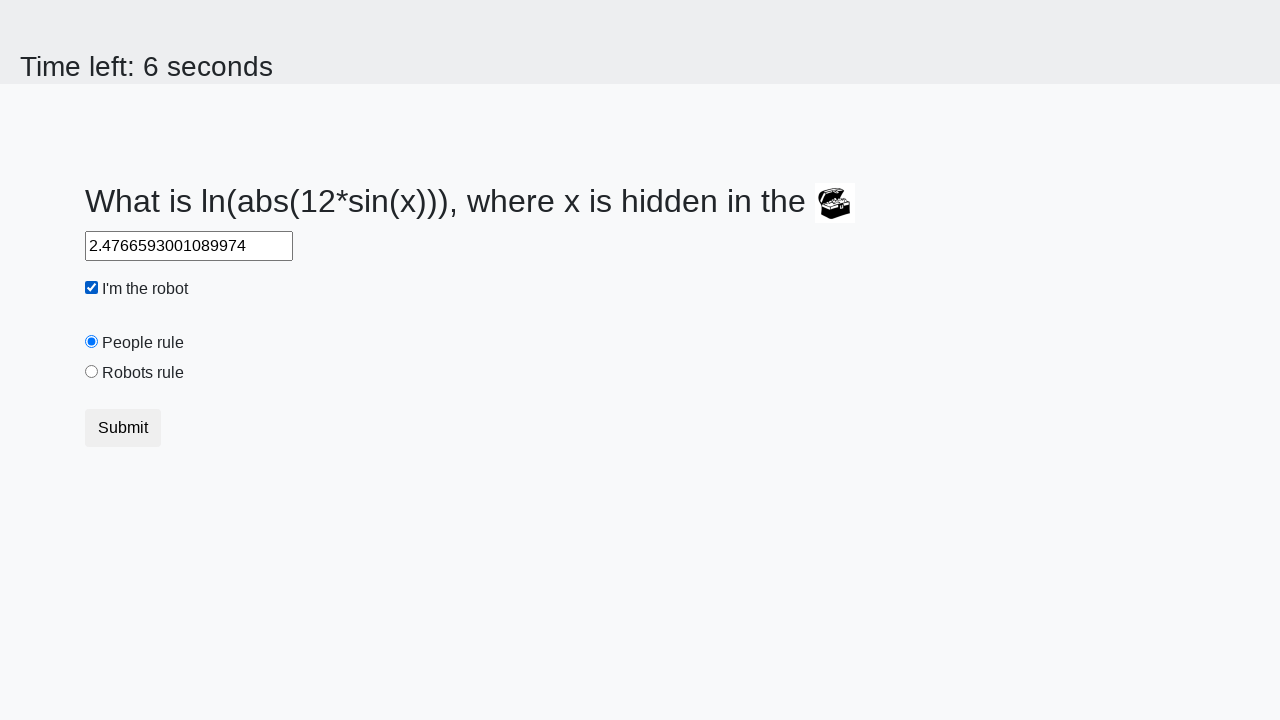

Selected robots rule radio button at (92, 372) on #robotsRule
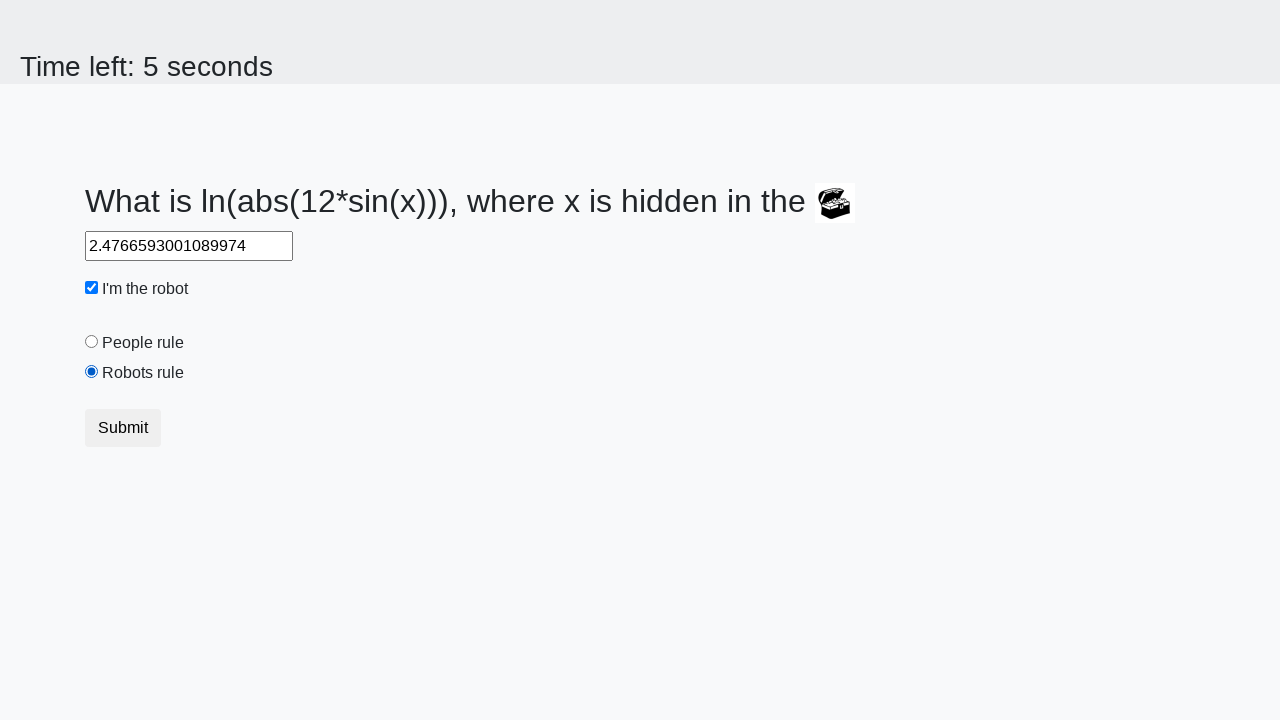

Clicked submit button at (123, 428) on button.btn
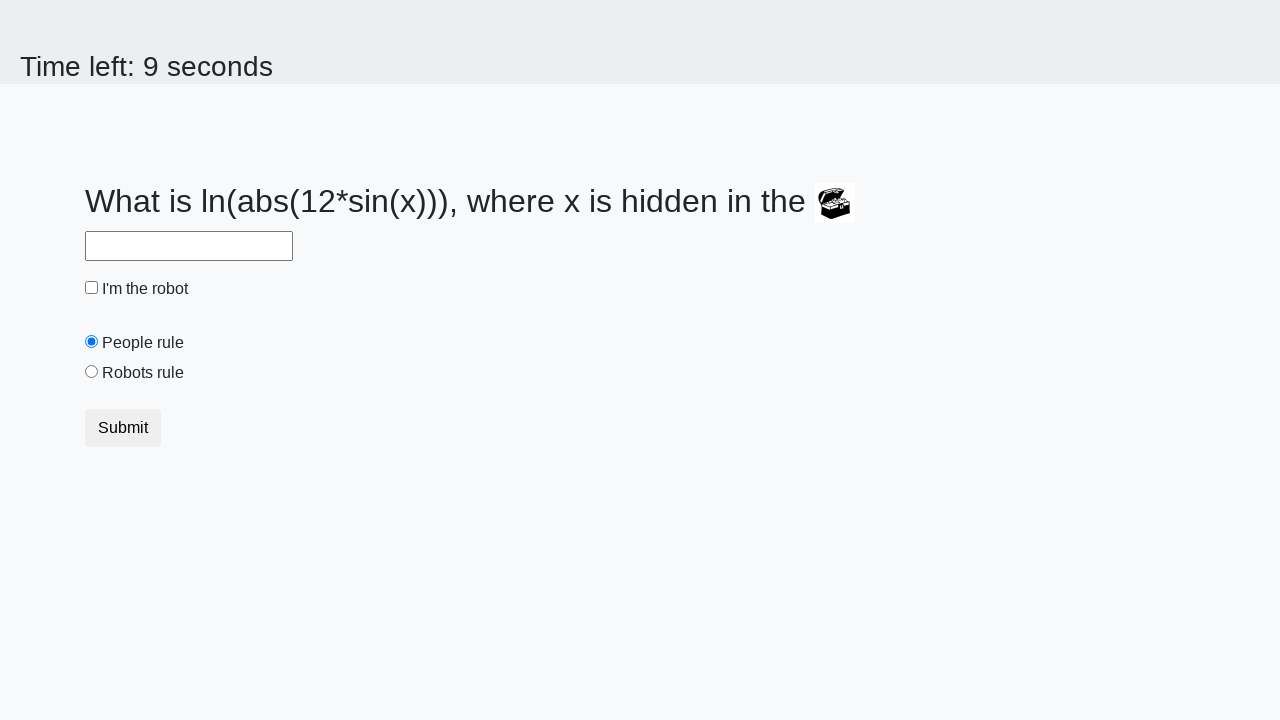

Waited for result page to load
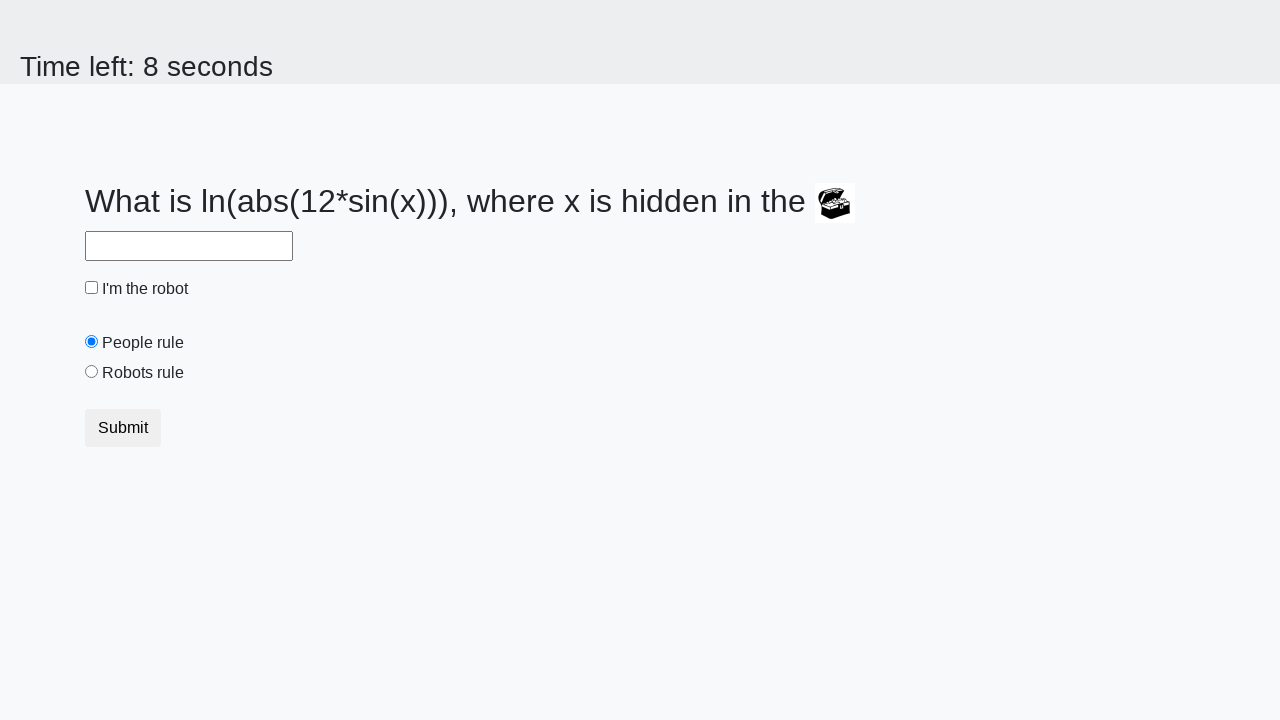

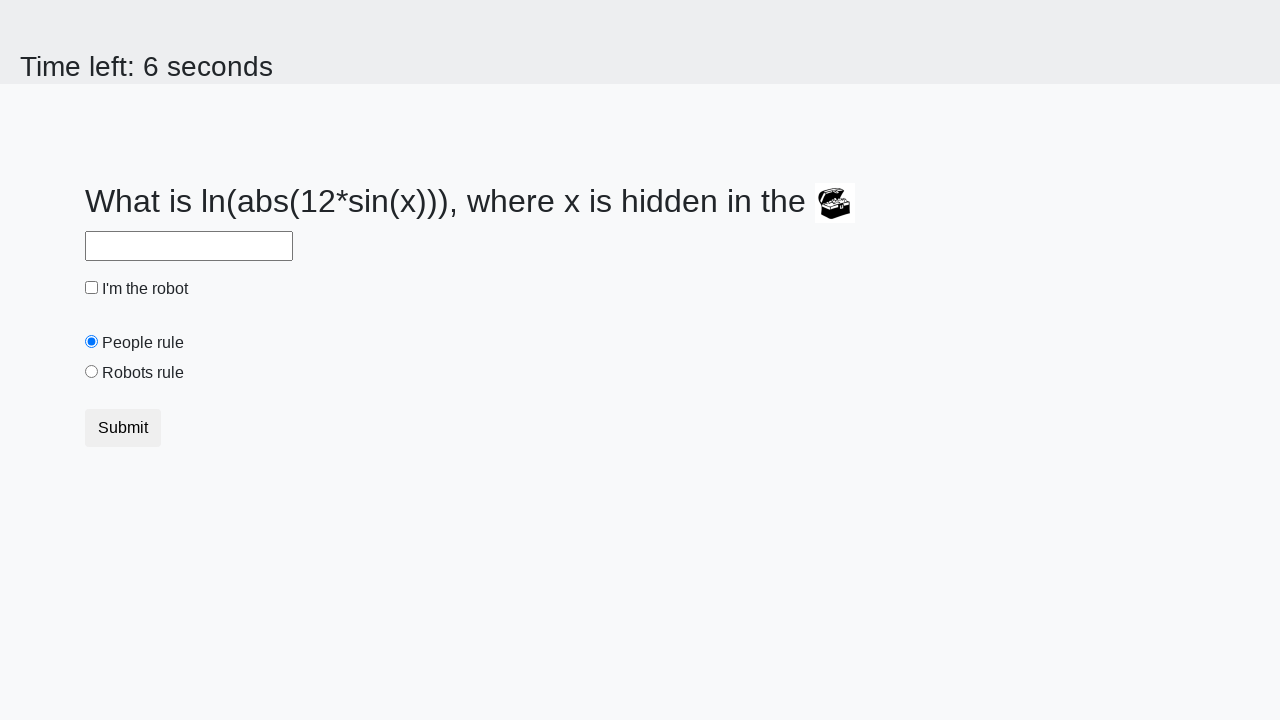